Tests checkbox functionality on Telerik demo page by selecting all checkboxes and then unchecking all of them.

Starting URL: https://demos.telerik.com/kendo-ui/checkbox/index

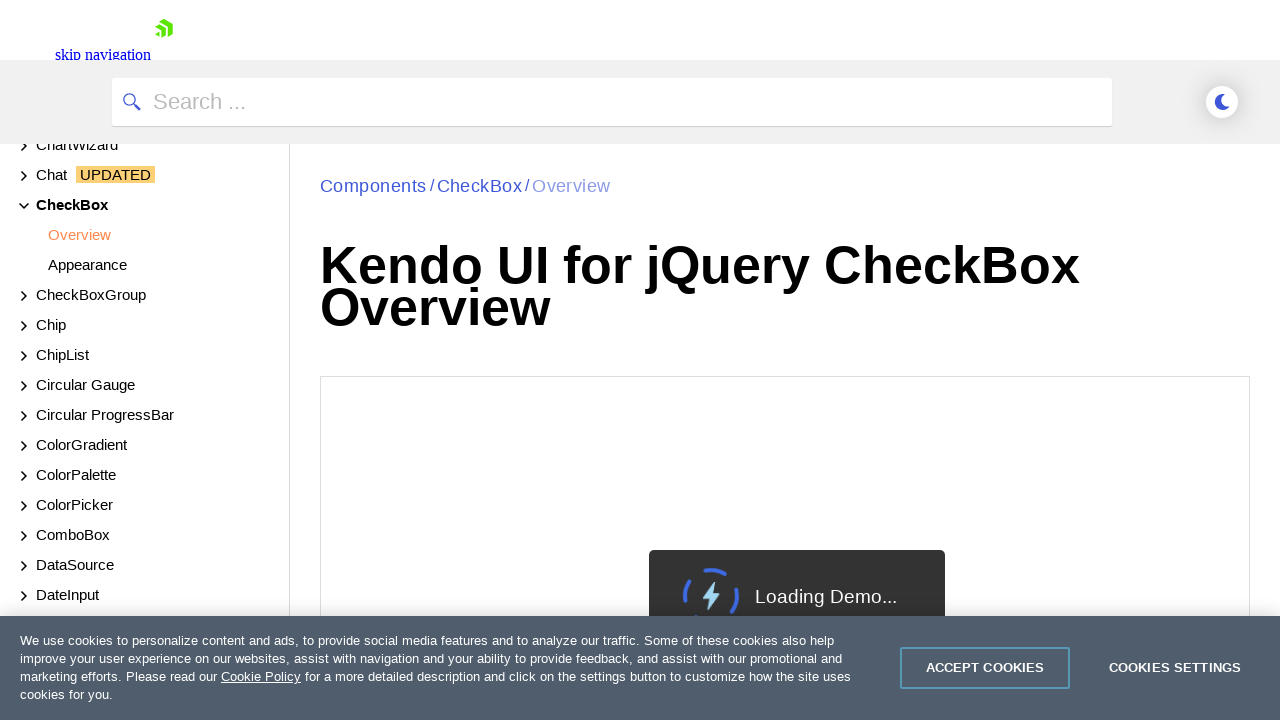

Waited 5 seconds for page to load
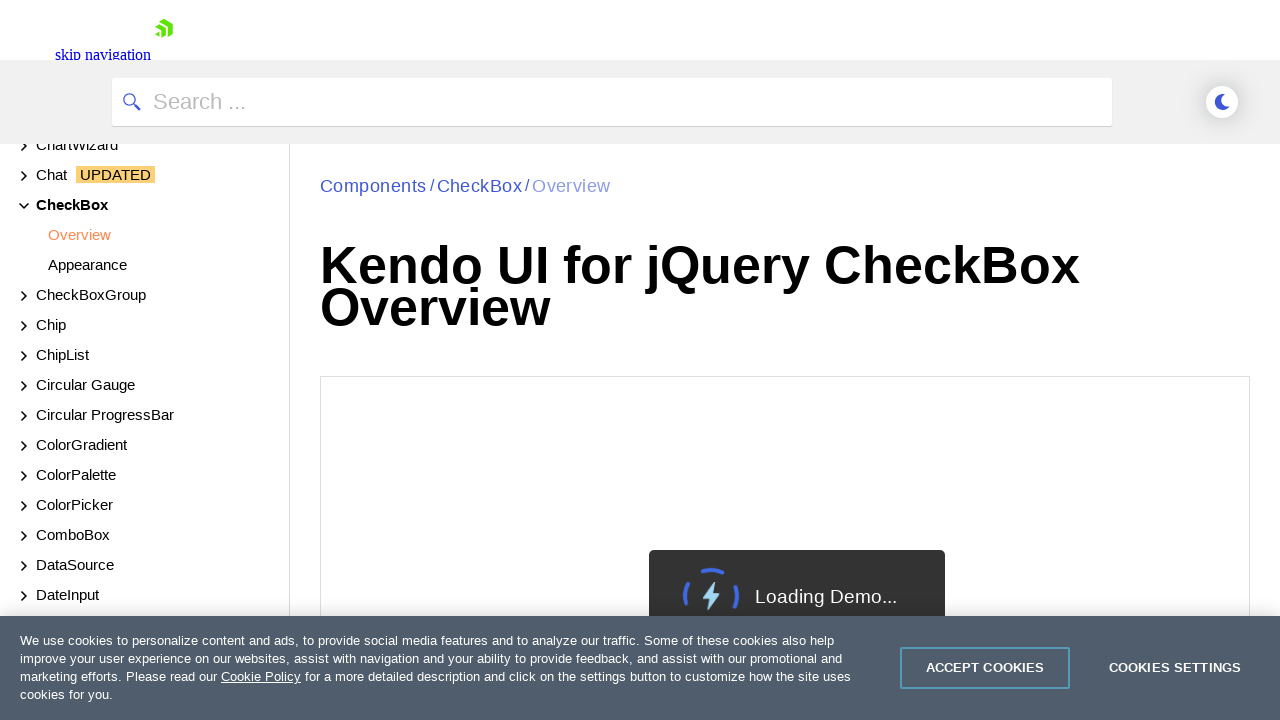

Located all checkboxes in the example section
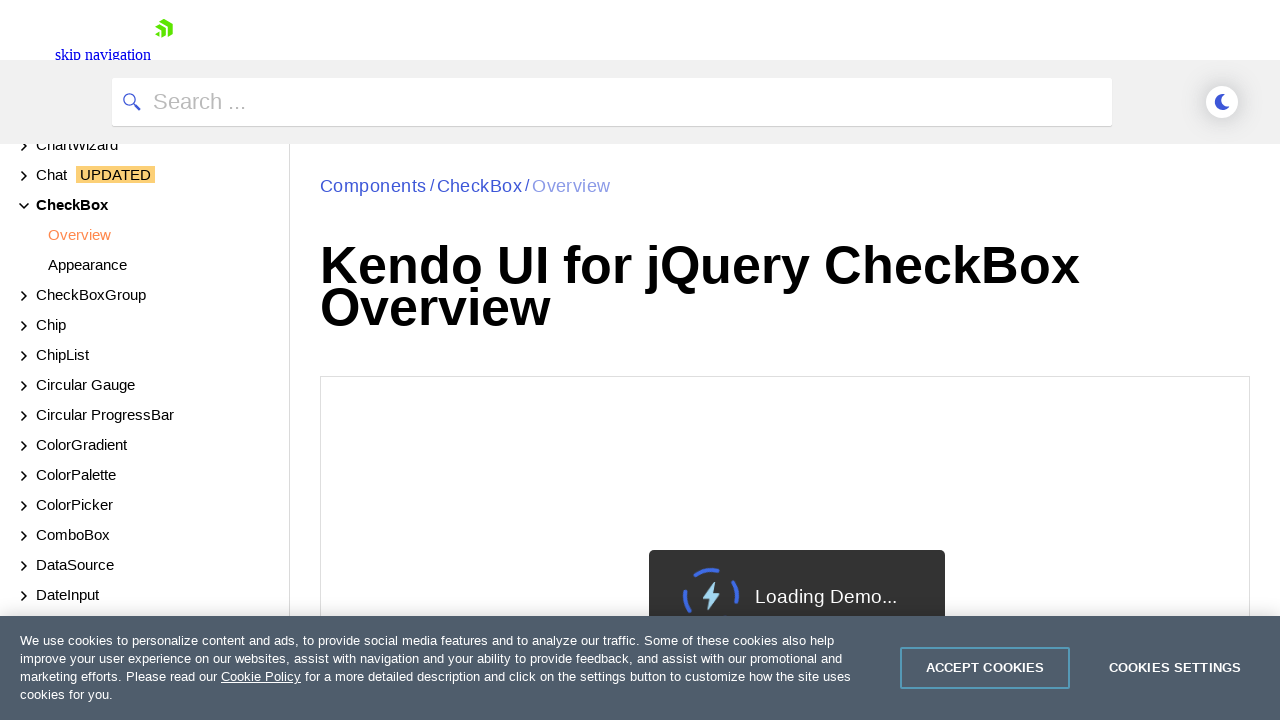

Found 0 checkboxes on the page
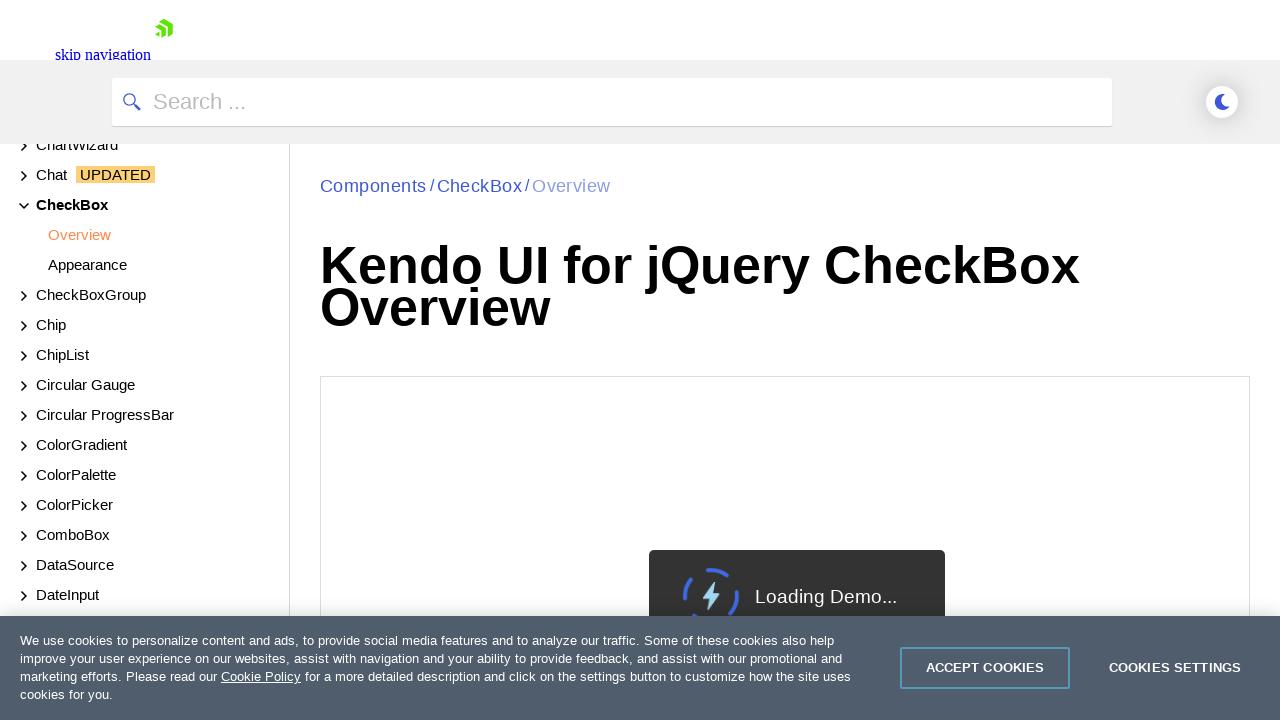

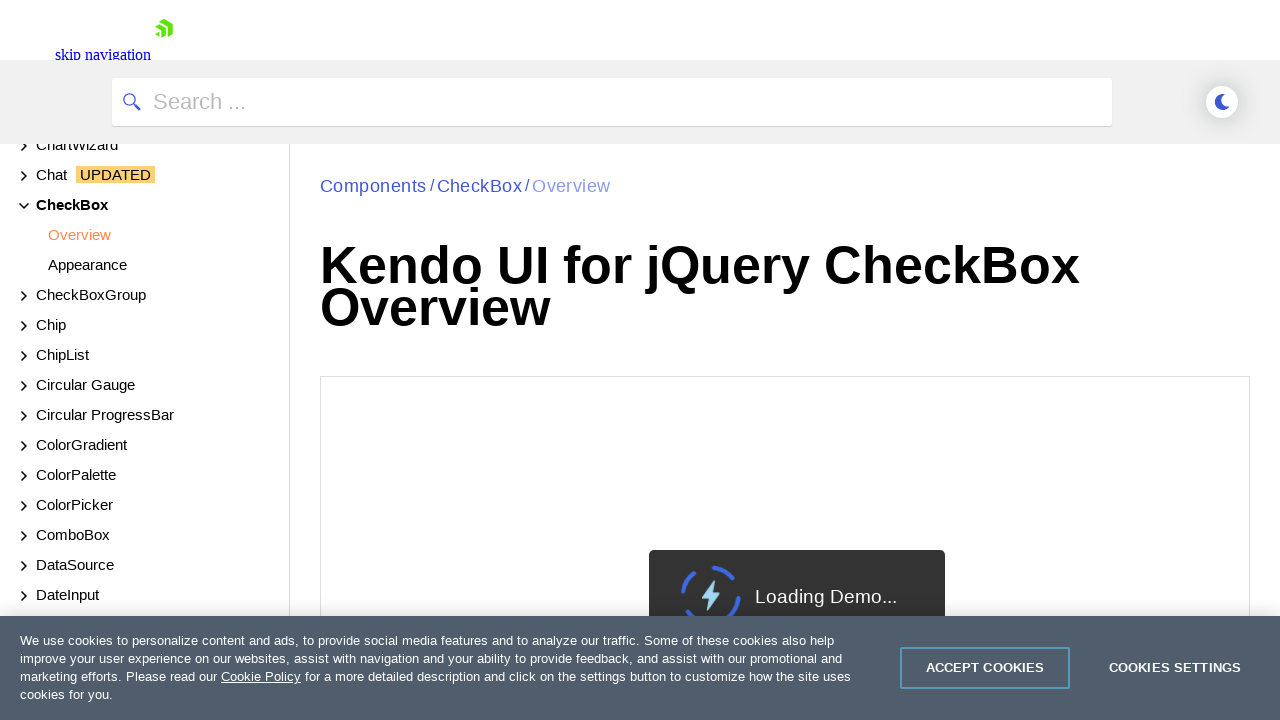